Tests radio button selection functionality by finding gender radio buttons and clicking on the "Female" option if it's not already selected

Starting URL: https://demoqa.com/automation-practice-form/

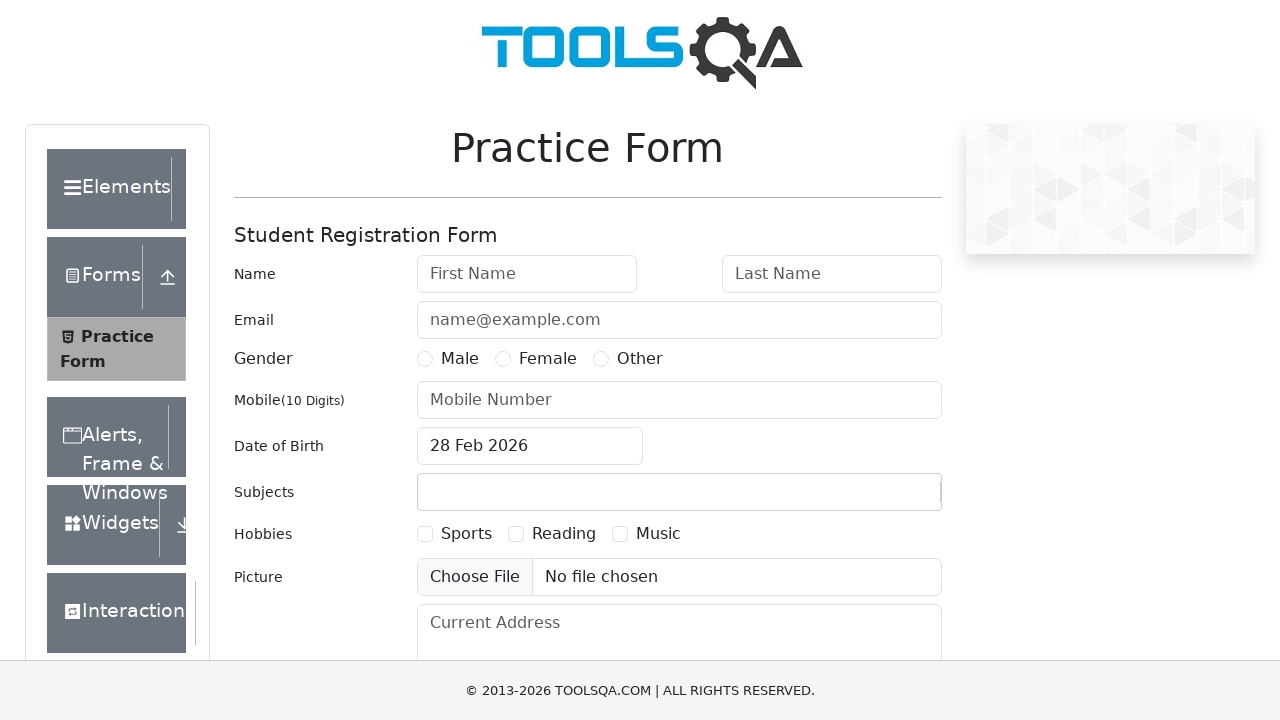

Waited for gender radio button labels to be visible
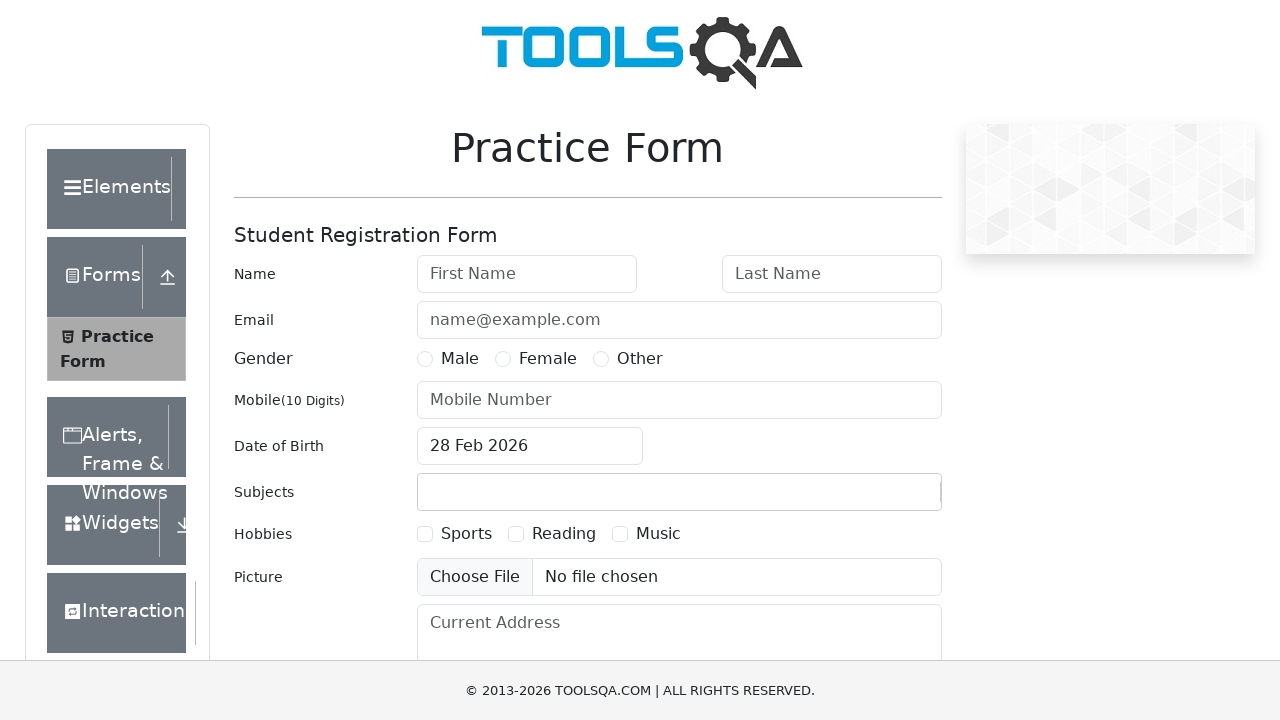

Located all gender radio button labels
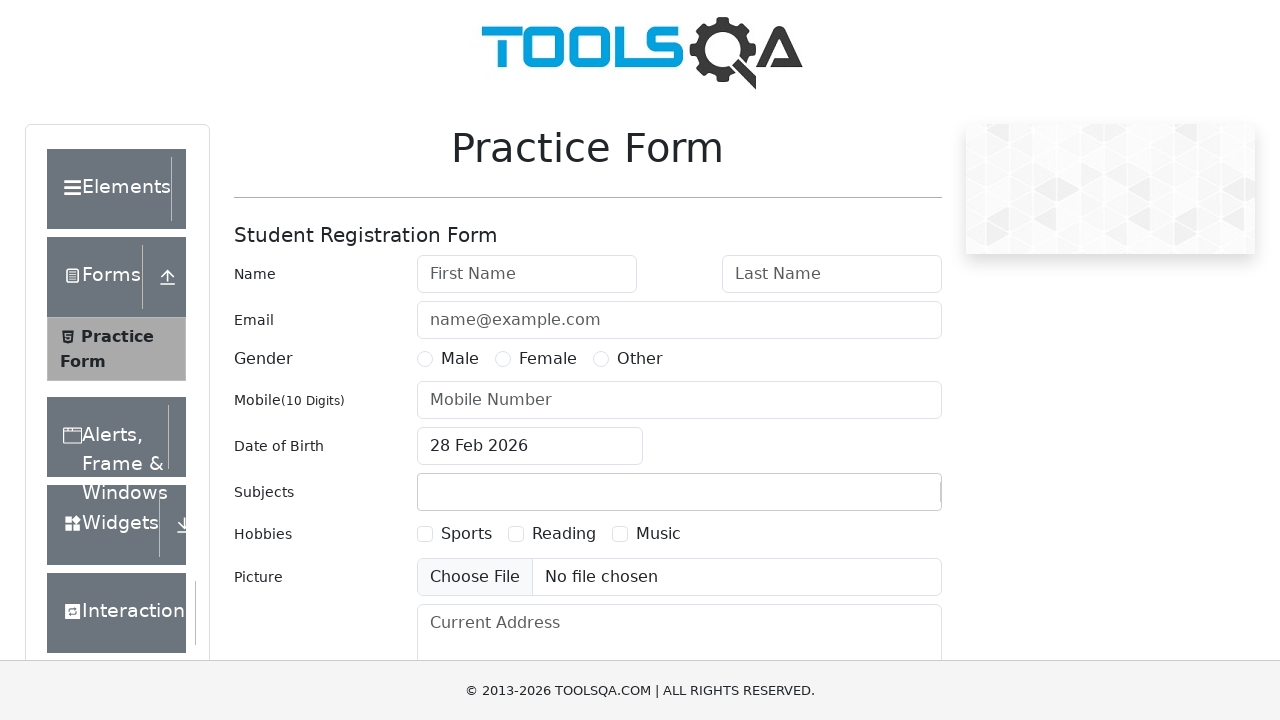

Found 3 gender radio button options
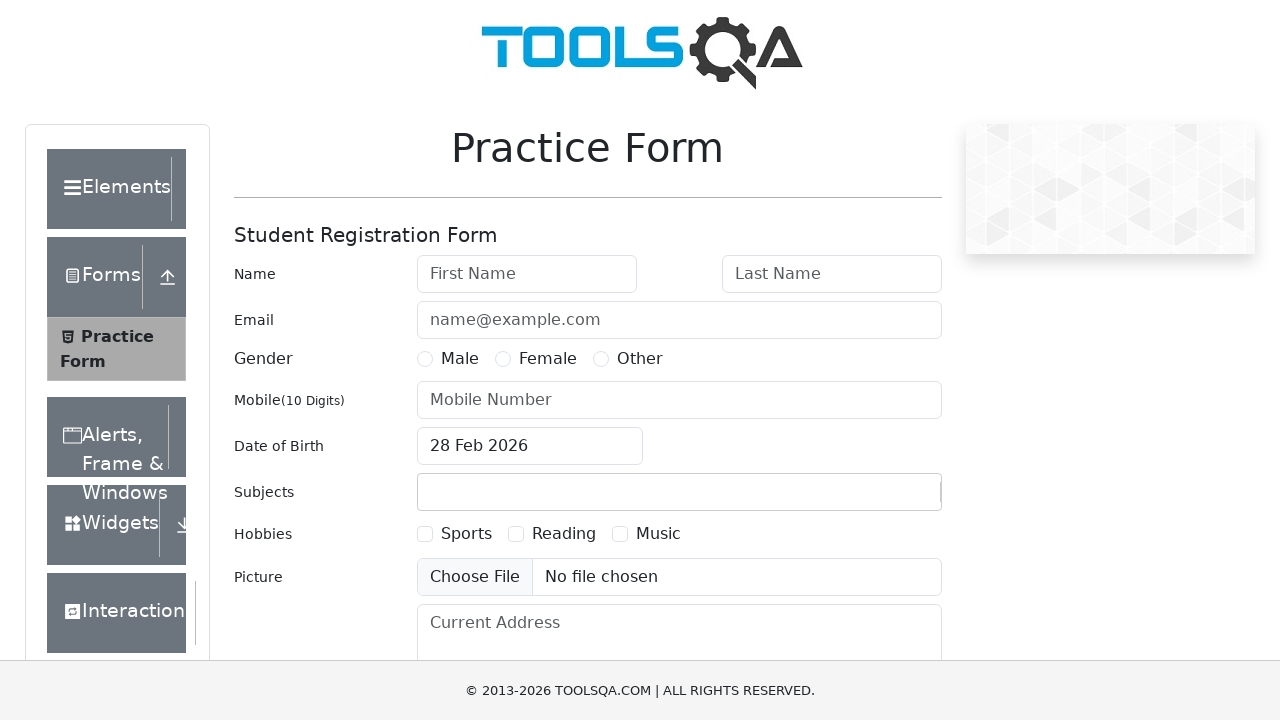

Retrieved text content from radio button 1: 'Male'
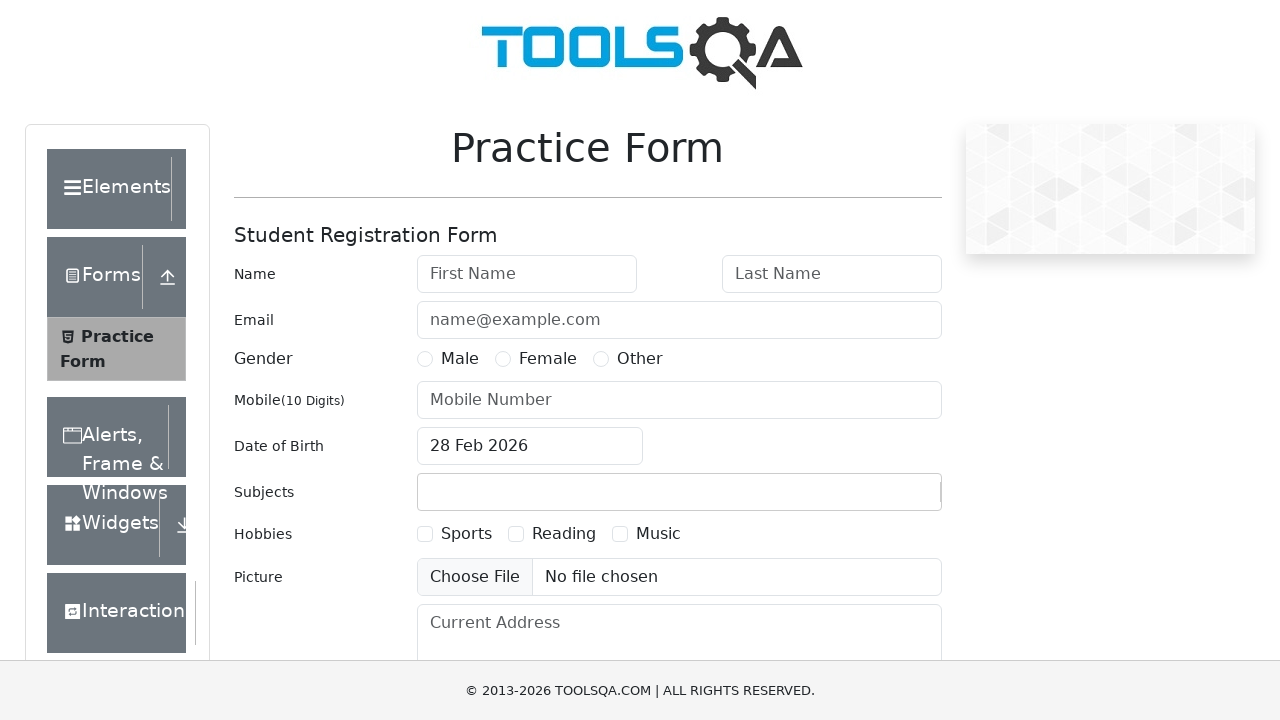

Retrieved text content from radio button 2: 'Female'
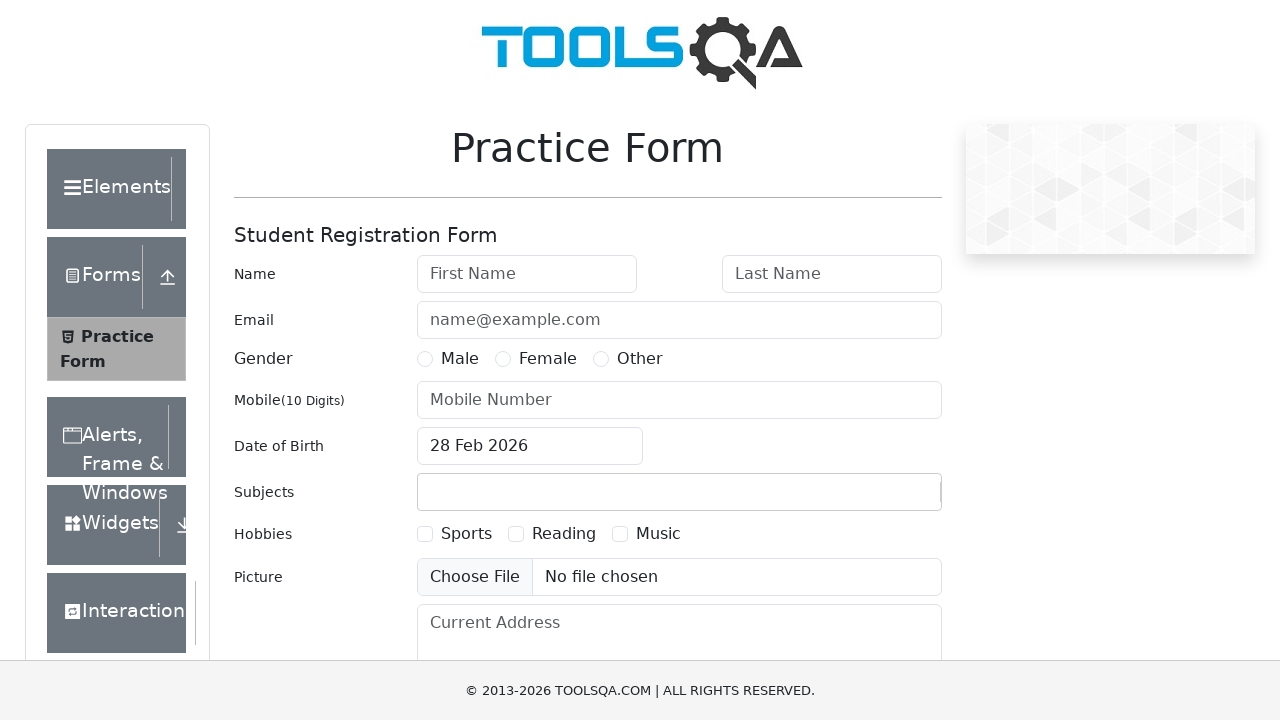

Clicked on 'Female' radio button at (548, 359) on xpath=//div[@id='genterWrapper']//label >> nth=1
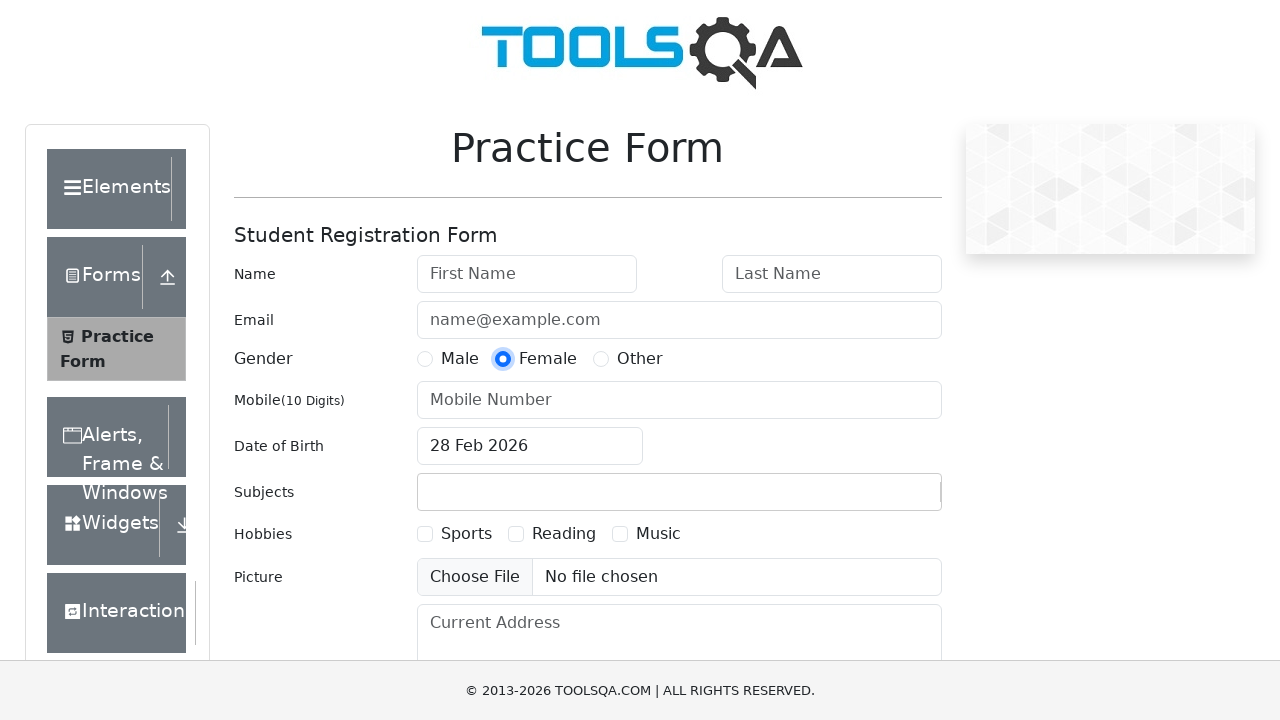

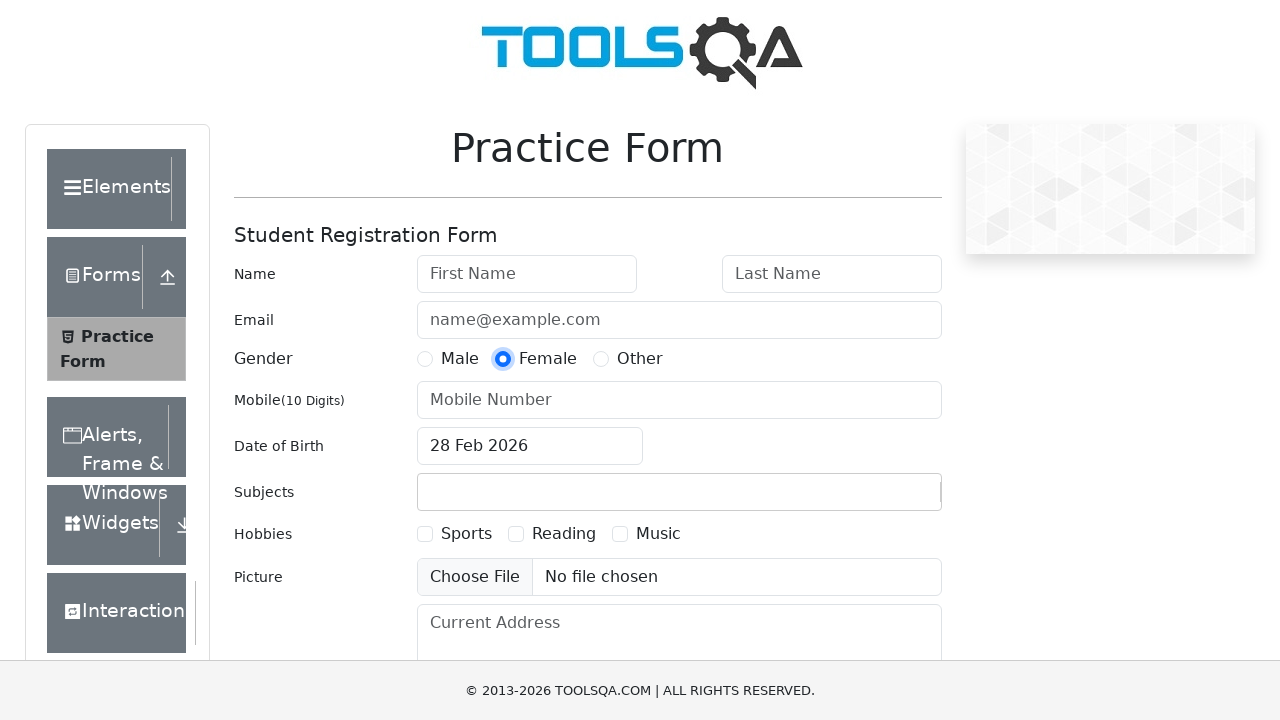